Tests e-commerce functionality by adding multiple vegetable items to cart, proceeding to checkout, and applying a promo code

Starting URL: https://rahulshettyacademy.com/seleniumPractise/#/

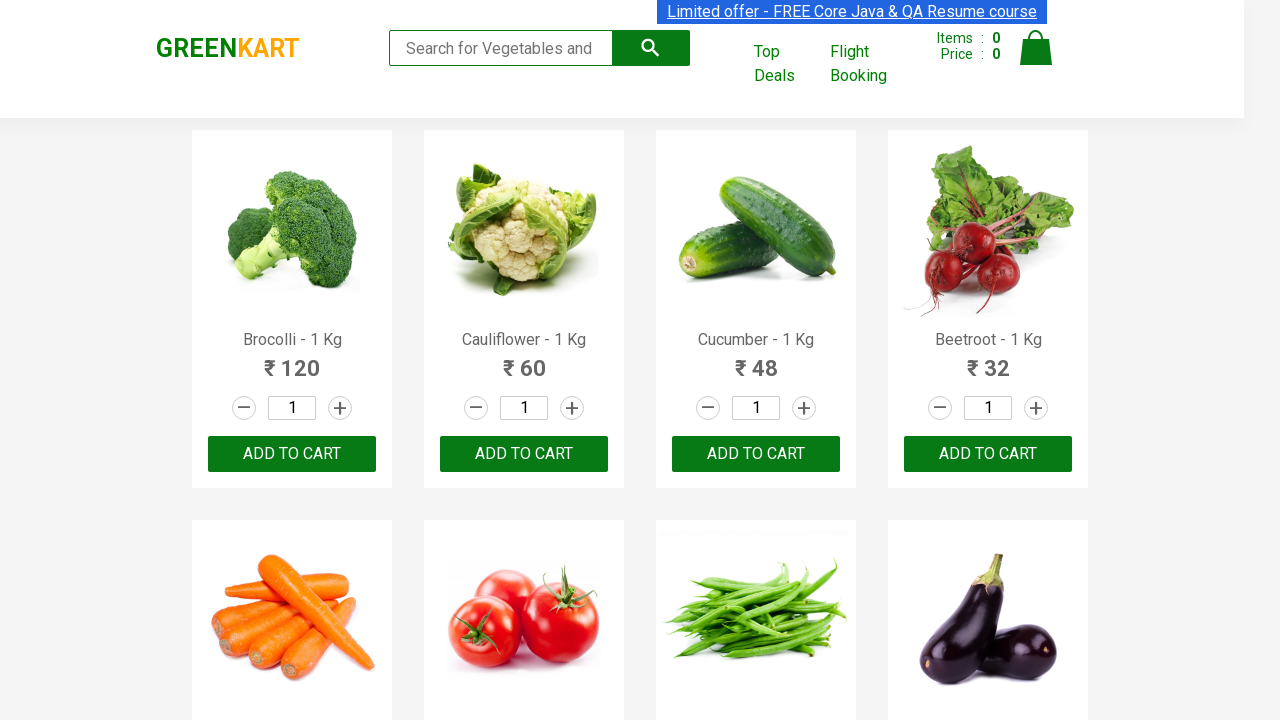

Waited for products to load
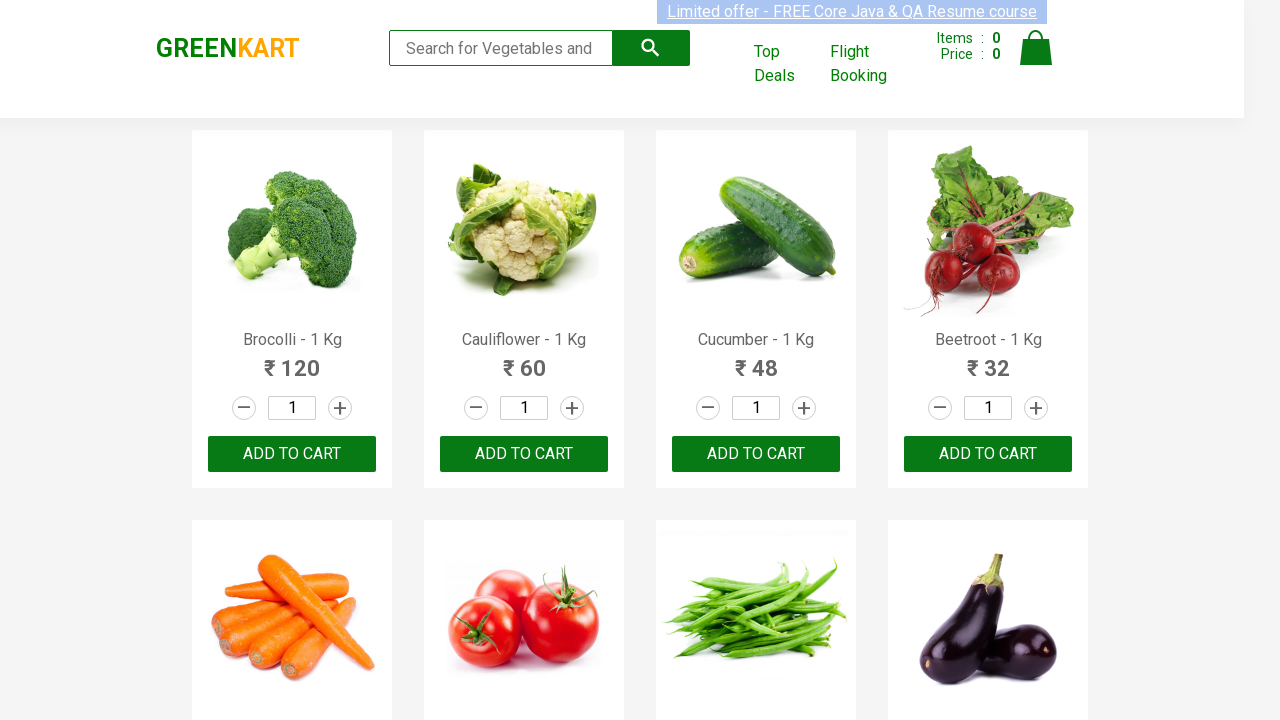

Retrieved all product elements from page
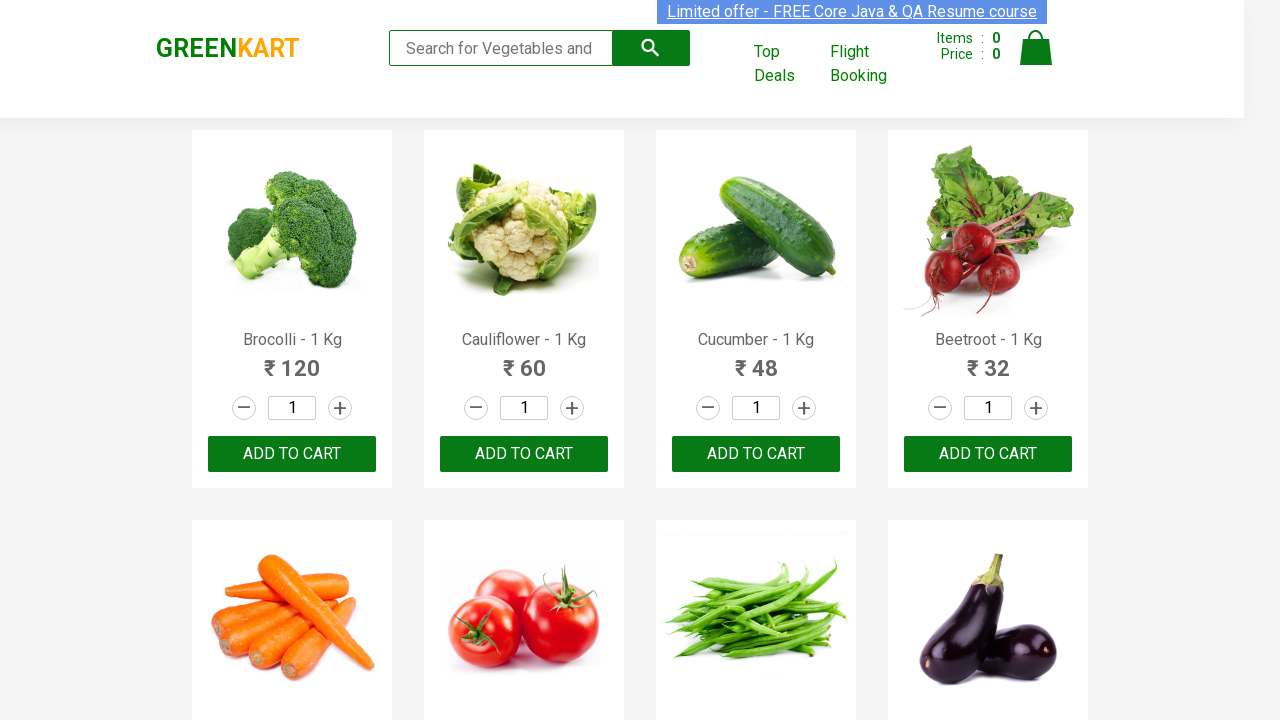

Added Brocolli to cart at (292, 454) on xpath=//button[text()='ADD TO CART'] >> nth=0
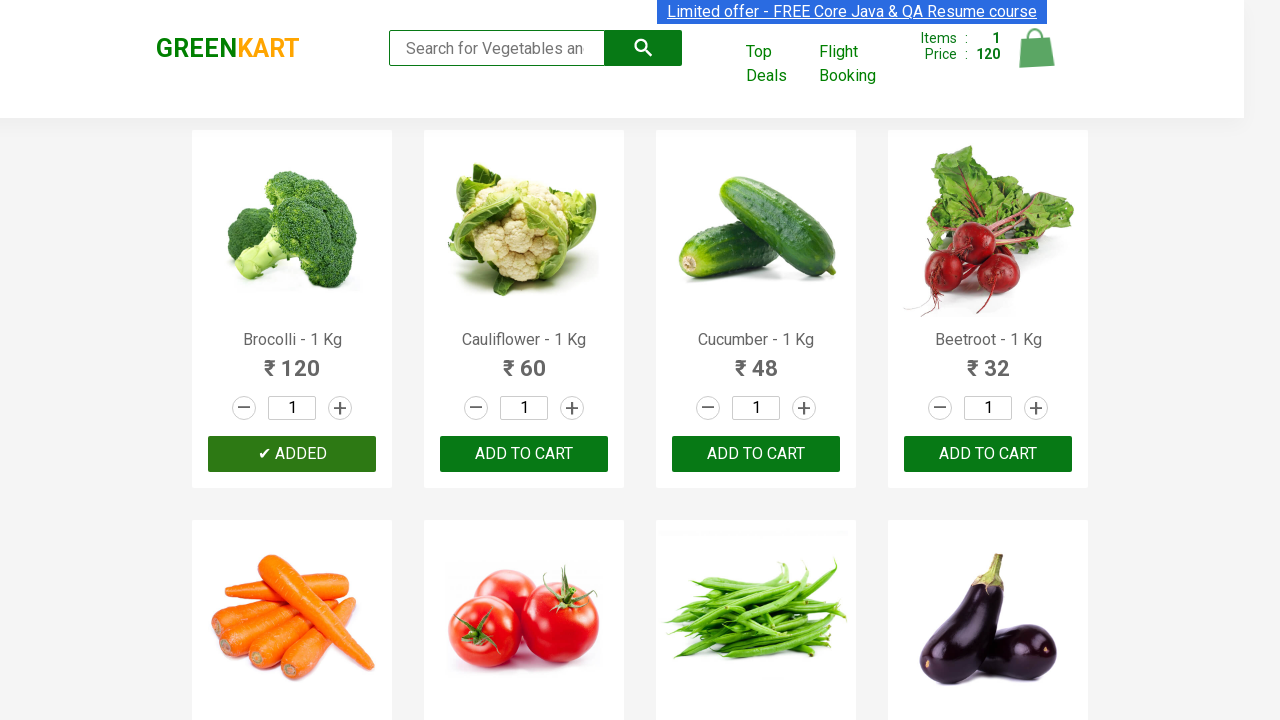

Added Brocolli to cart at (756, 454) on xpath=//button[text()='ADD TO CART'] >> nth=1
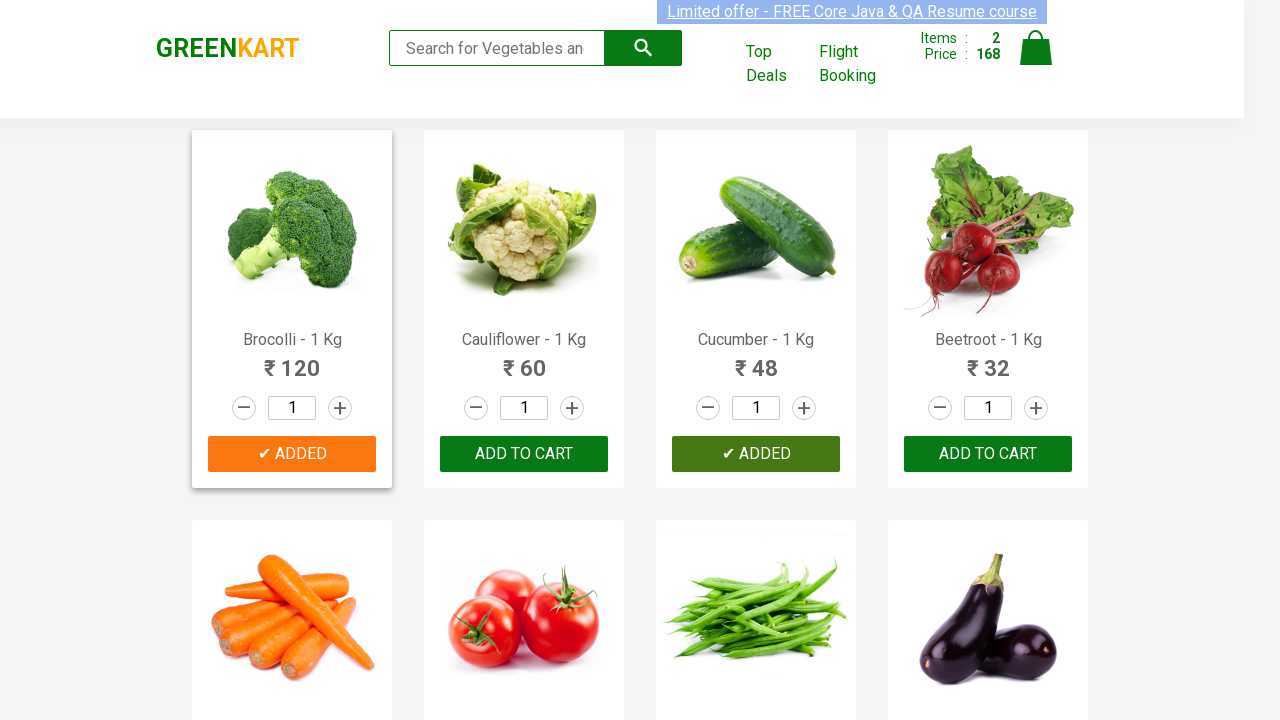

Added Brocolli to cart at (292, 360) on xpath=//button[text()='ADD TO CART'] >> nth=2
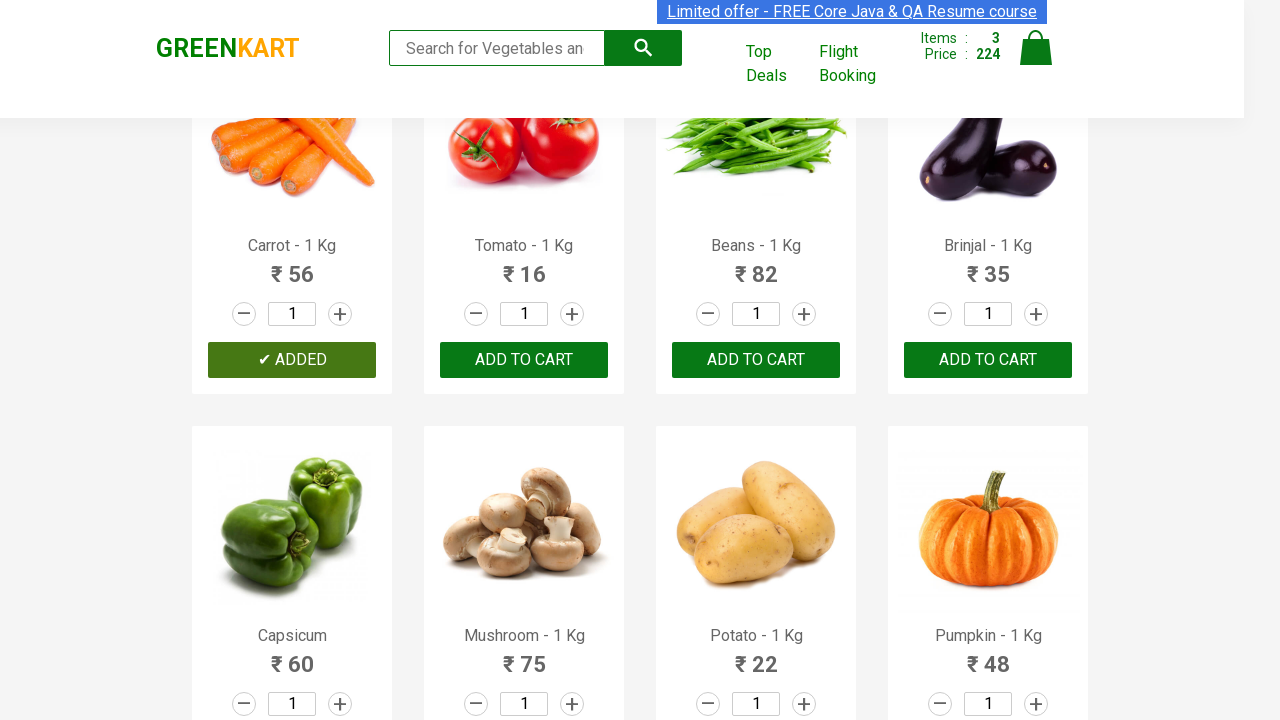

Added Brocolli to cart at (756, 360) on xpath=//button[text()='ADD TO CART'] >> nth=3
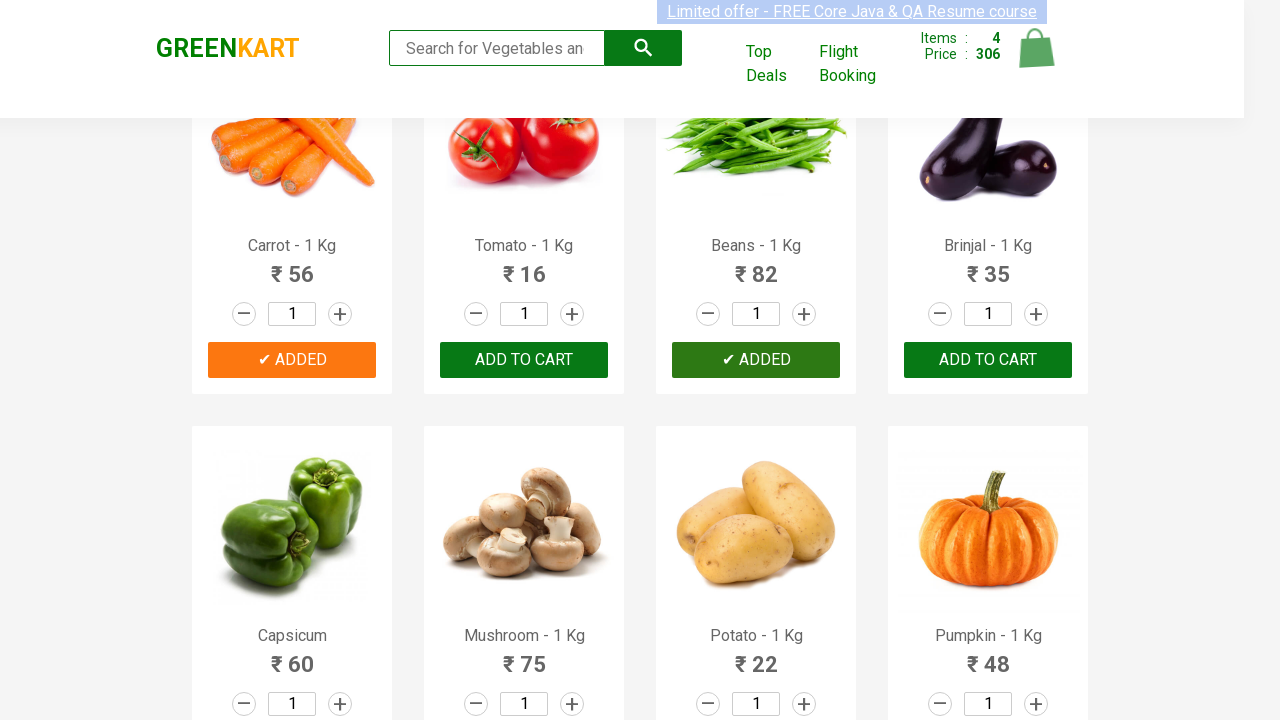

Clicked cart icon to view cart at (1036, 48) on img[alt='Cart']
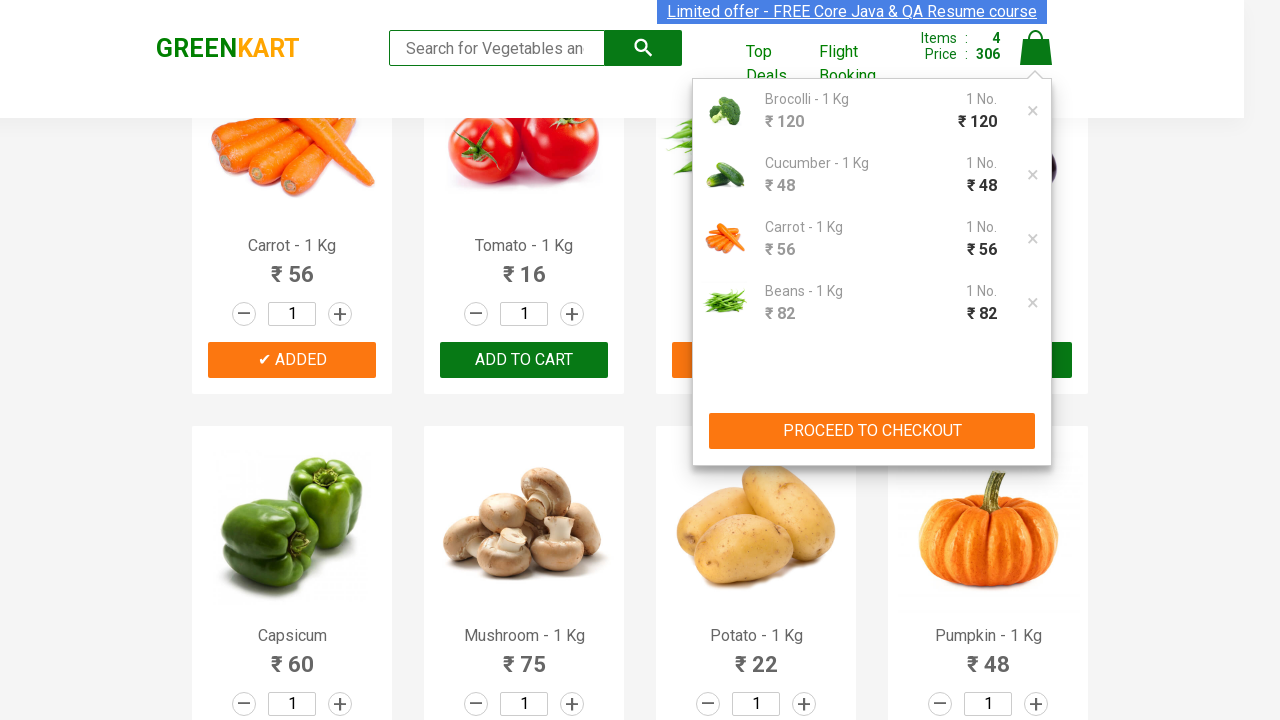

Clicked PROCEED TO CHECKOUT button at (872, 431) on xpath=//button[text()='PROCEED TO CHECKOUT']
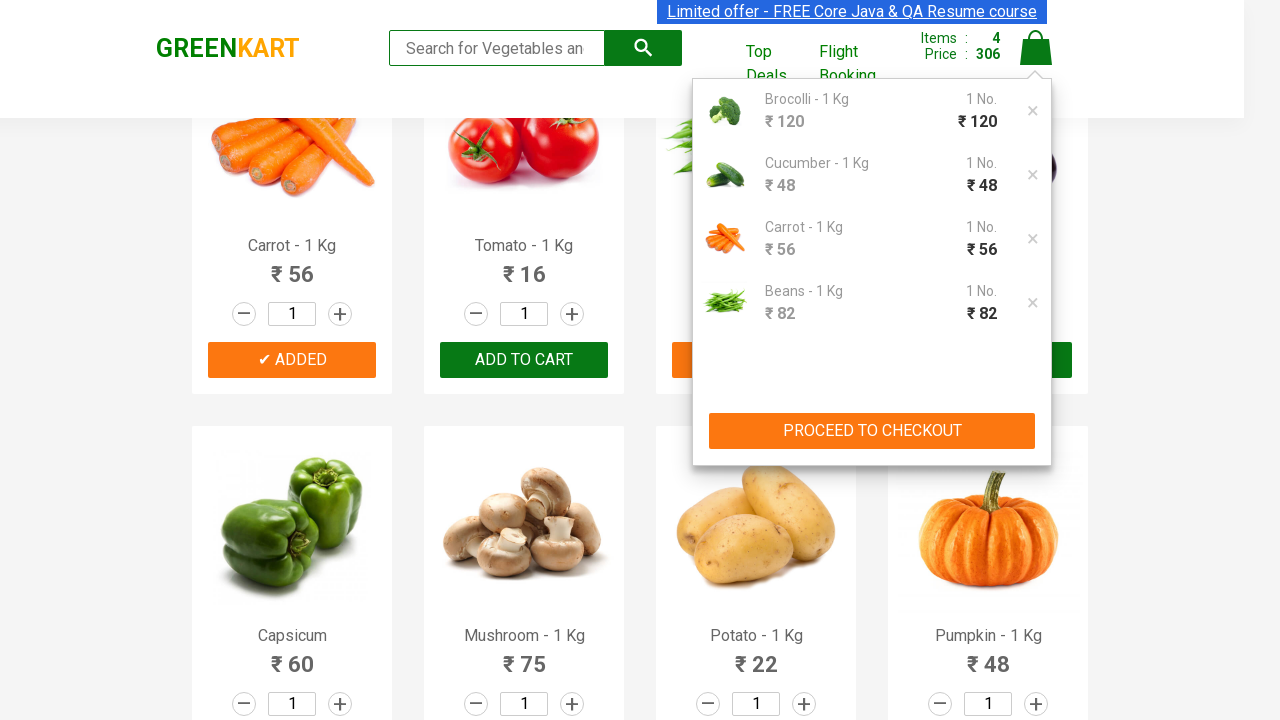

Promo code input field loaded
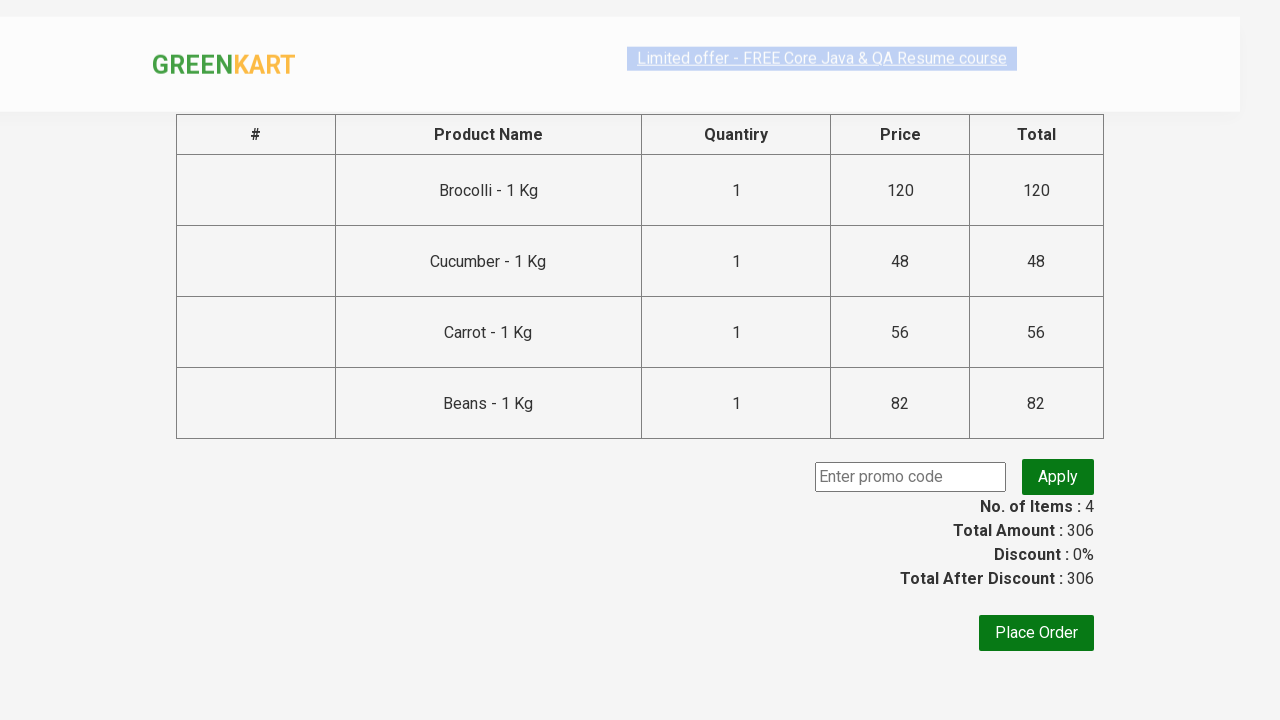

Entered promo code 'rahulshettyacademy' on //div[@class='promoWrapper']/input
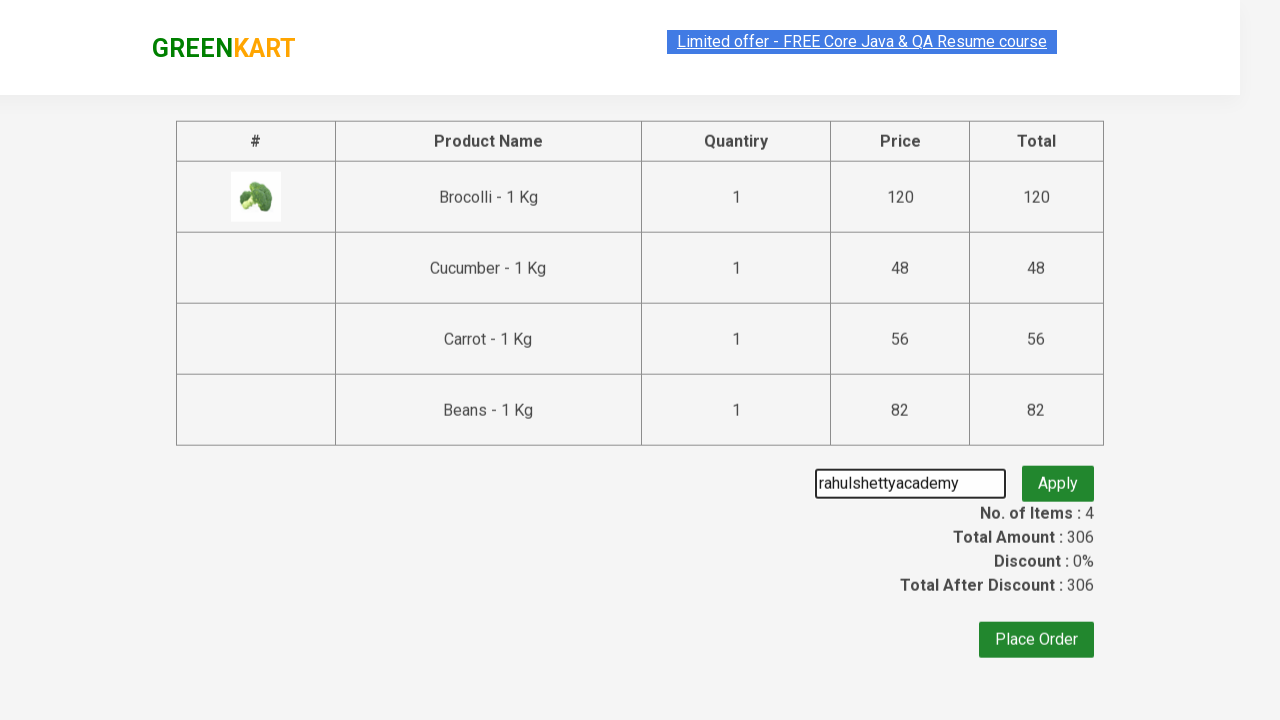

Clicked Apply button to apply promo code at (1058, 477) on xpath=//div[@class='promoWrapper']/button
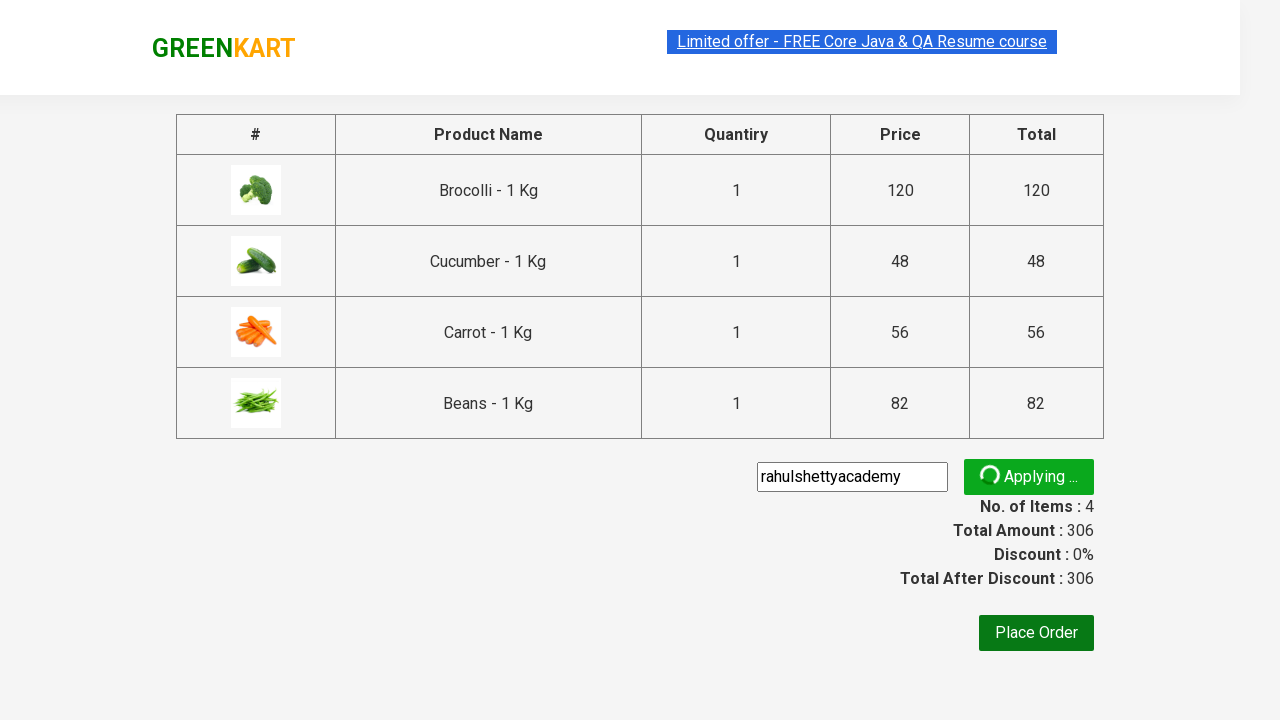

Promo code result message displayed
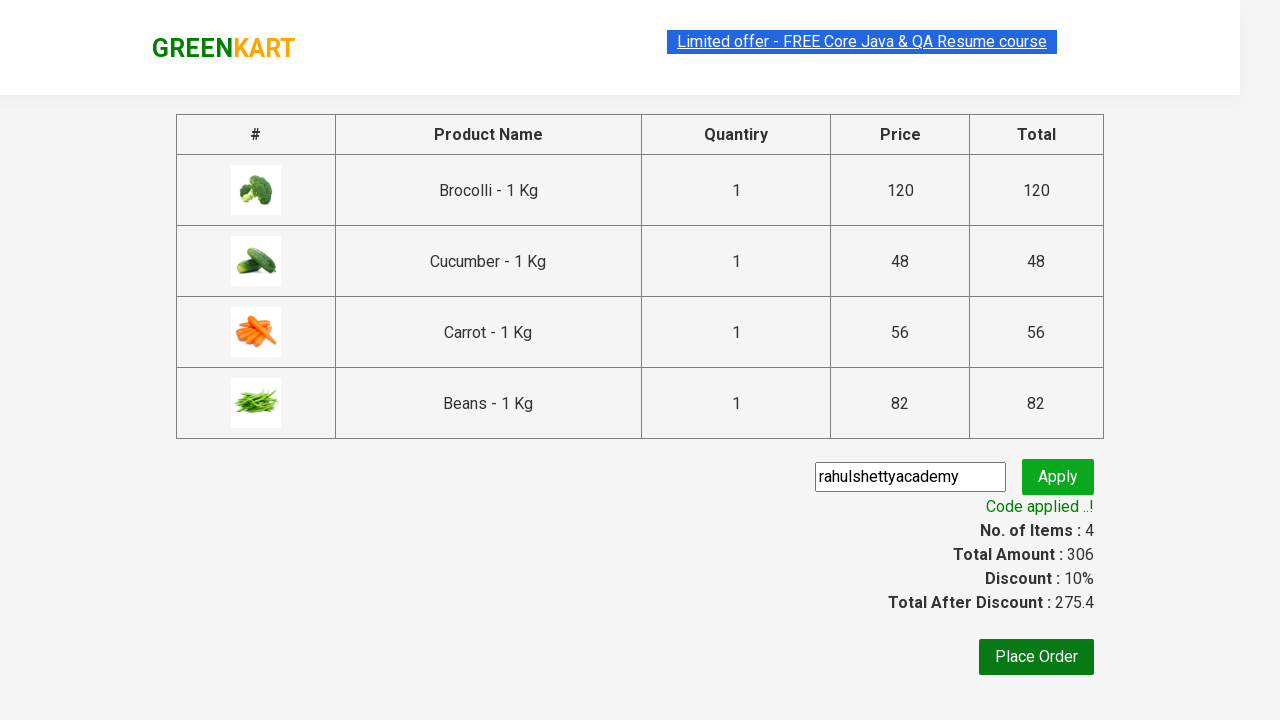

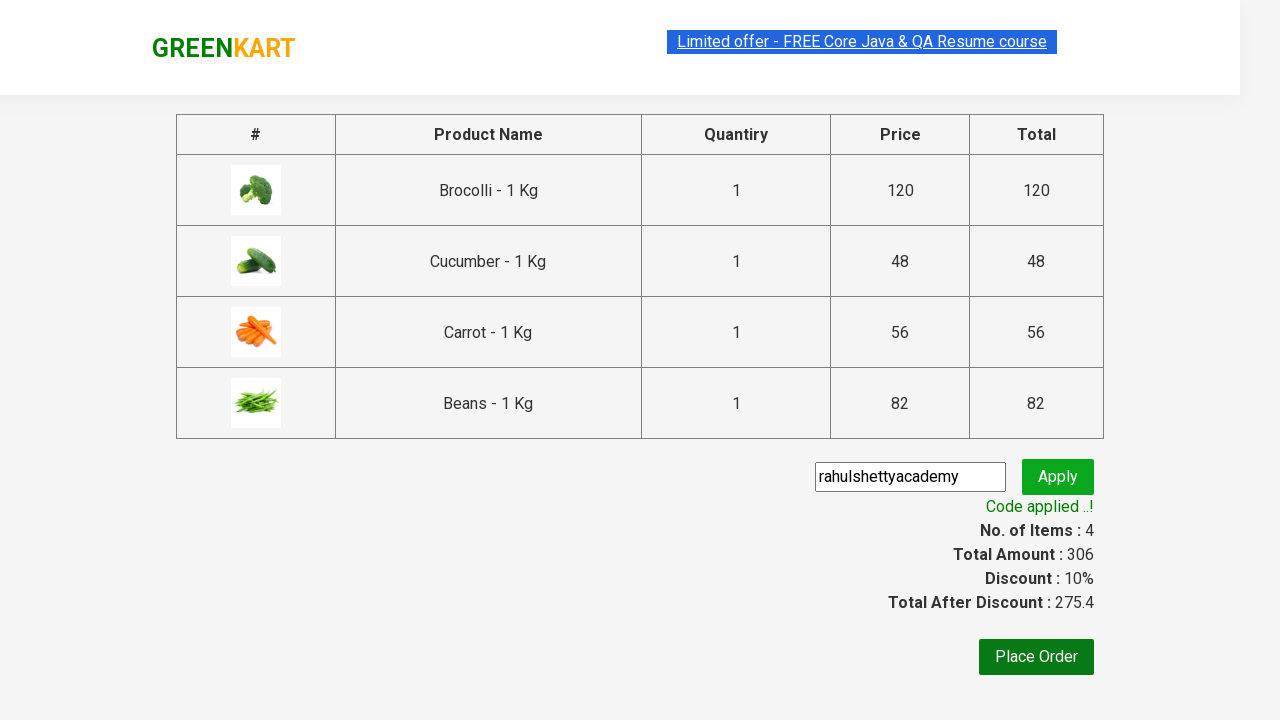